Tests clearing the complete state of all items by checking and unchecking toggle all

Starting URL: https://demo.playwright.dev/todomvc

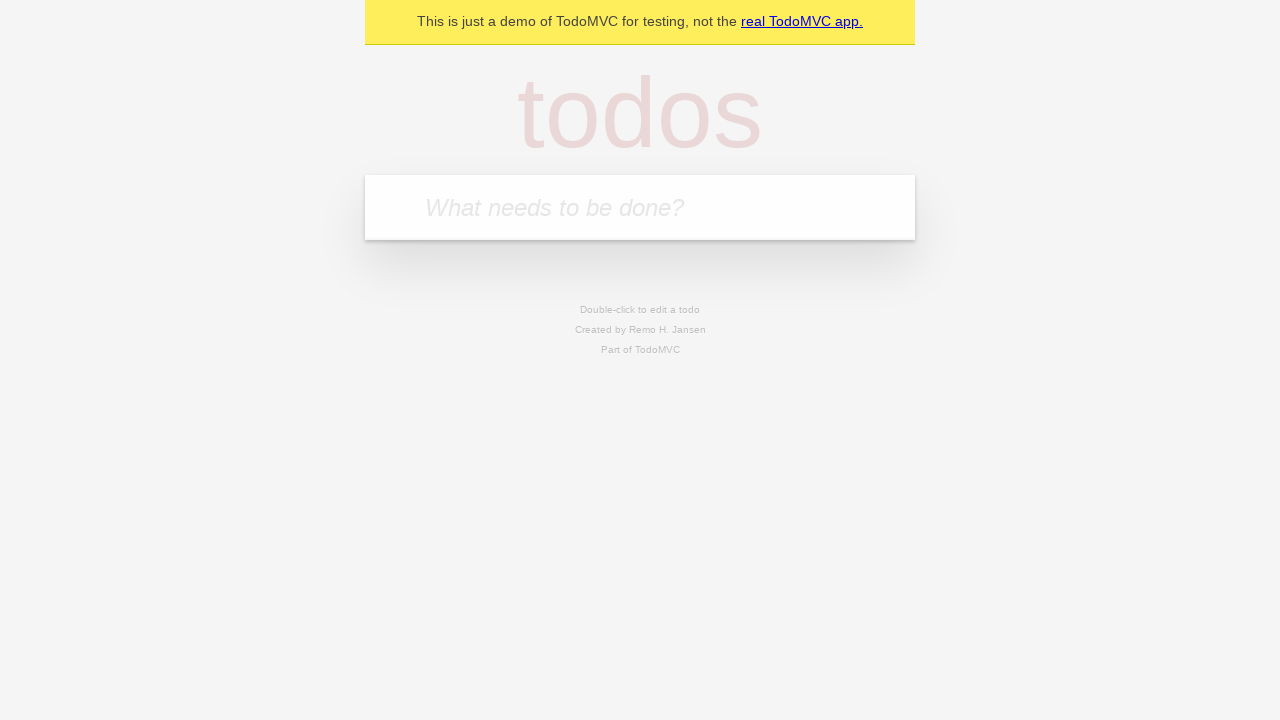

Filled todo input with 'buy some cheese' on internal:attr=[placeholder="What needs to be done?"i]
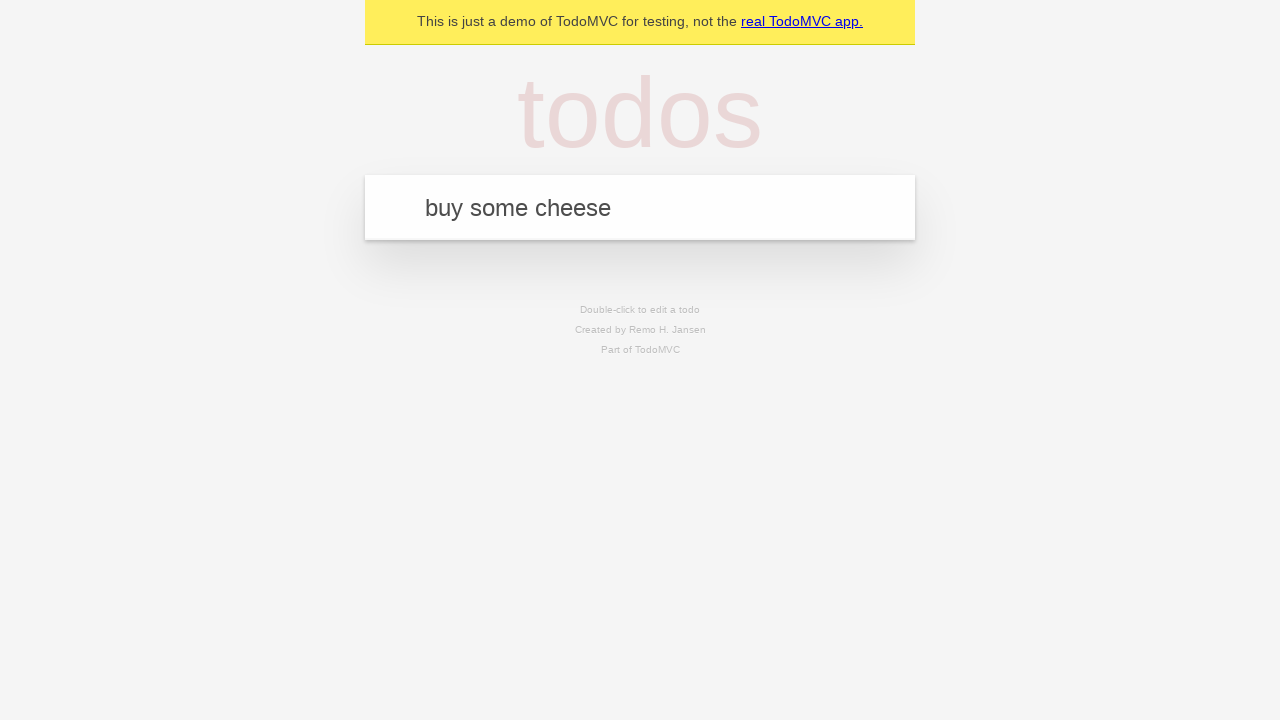

Pressed Enter to create first todo item on internal:attr=[placeholder="What needs to be done?"i]
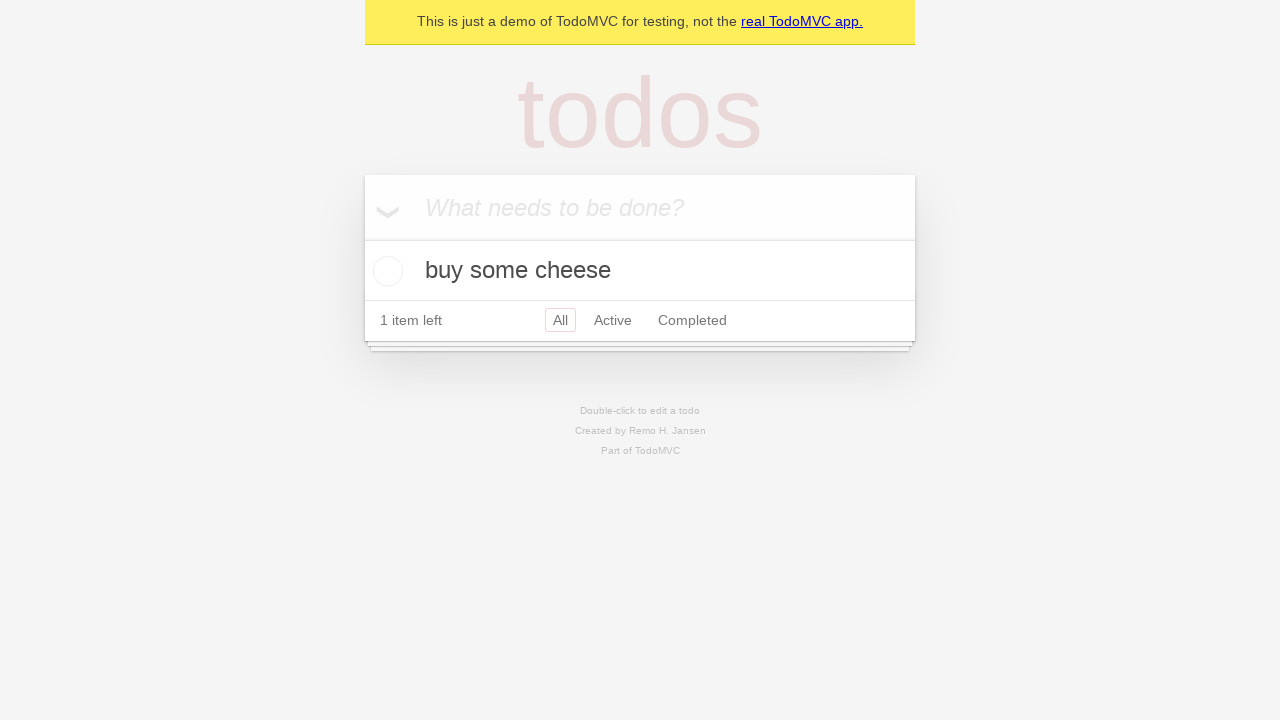

Filled todo input with 'feed the cat' on internal:attr=[placeholder="What needs to be done?"i]
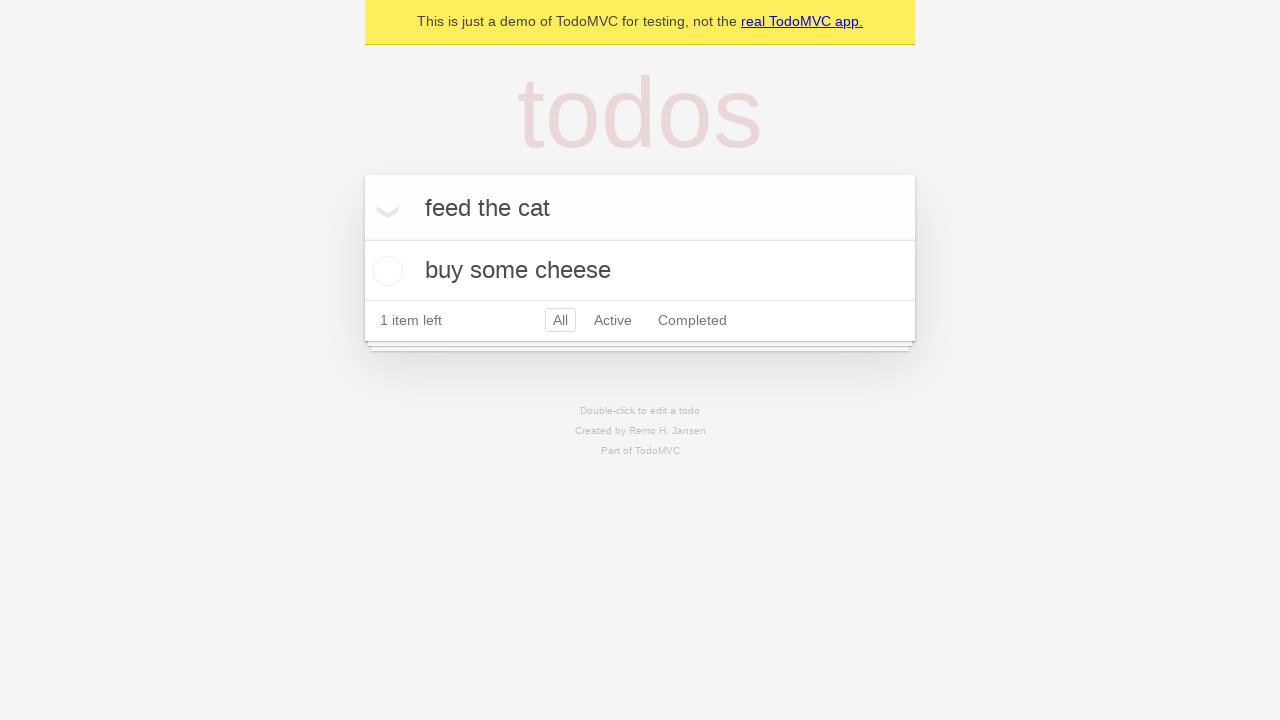

Pressed Enter to create second todo item on internal:attr=[placeholder="What needs to be done?"i]
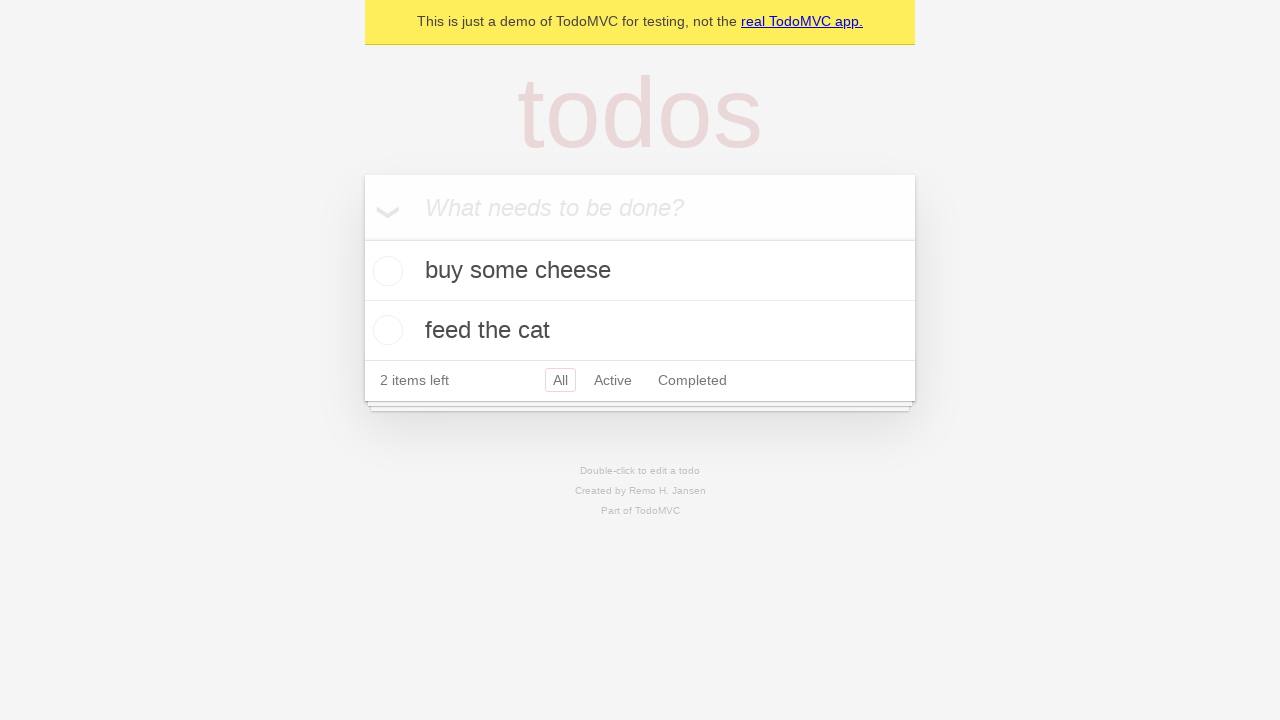

Filled todo input with 'book a doctors appointment' on internal:attr=[placeholder="What needs to be done?"i]
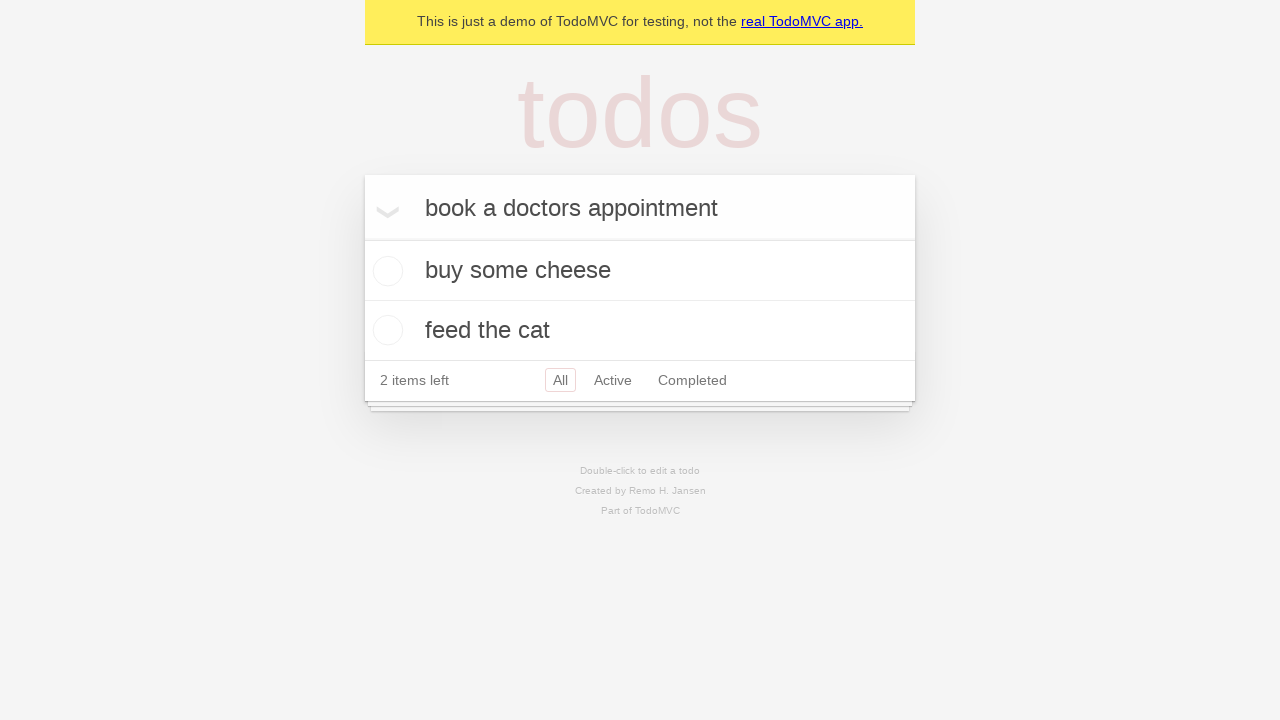

Pressed Enter to create third todo item on internal:attr=[placeholder="What needs to be done?"i]
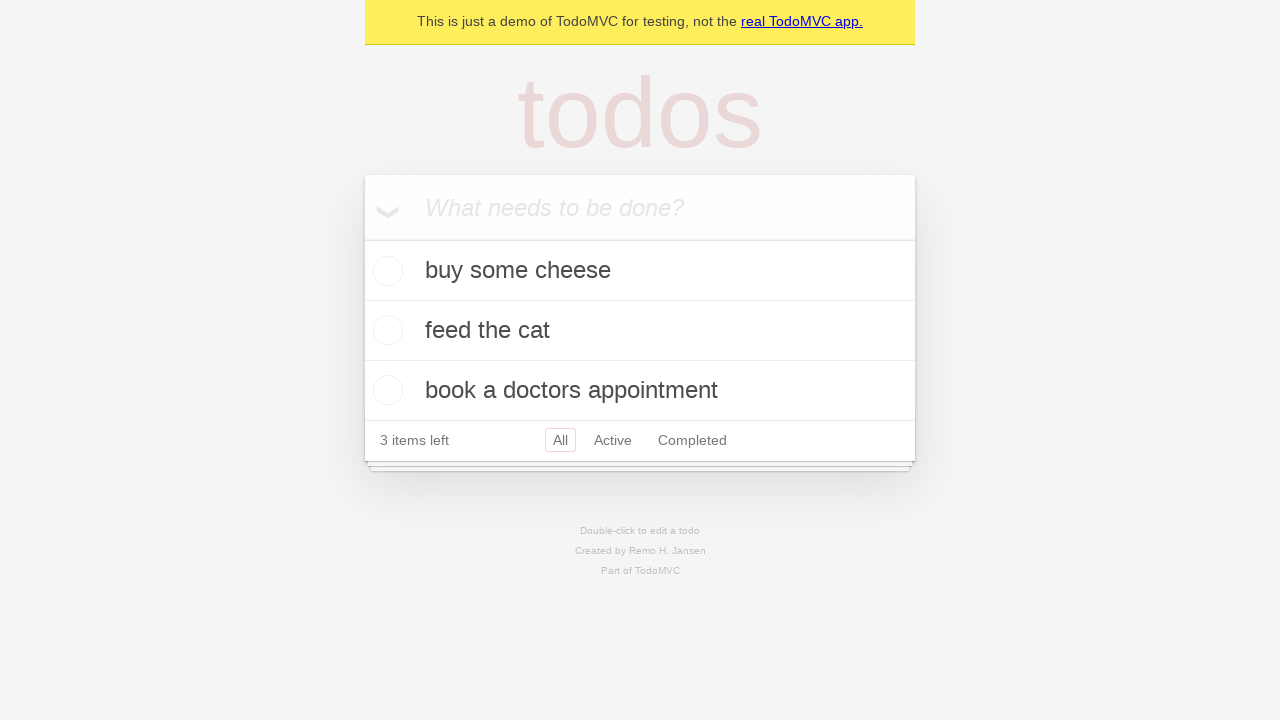

Checked toggle all to mark all items as complete at (362, 238) on internal:label="Mark all as complete"i
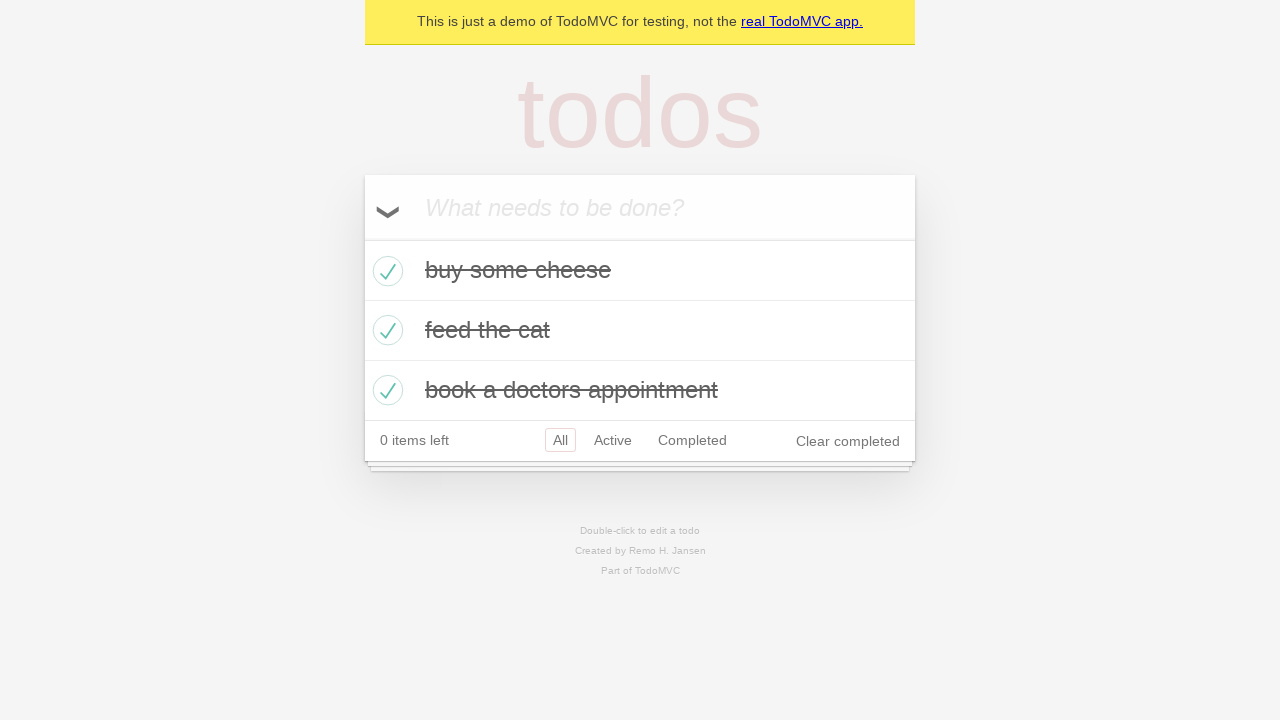

Unchecked toggle all to clear complete state of all items at (362, 238) on internal:label="Mark all as complete"i
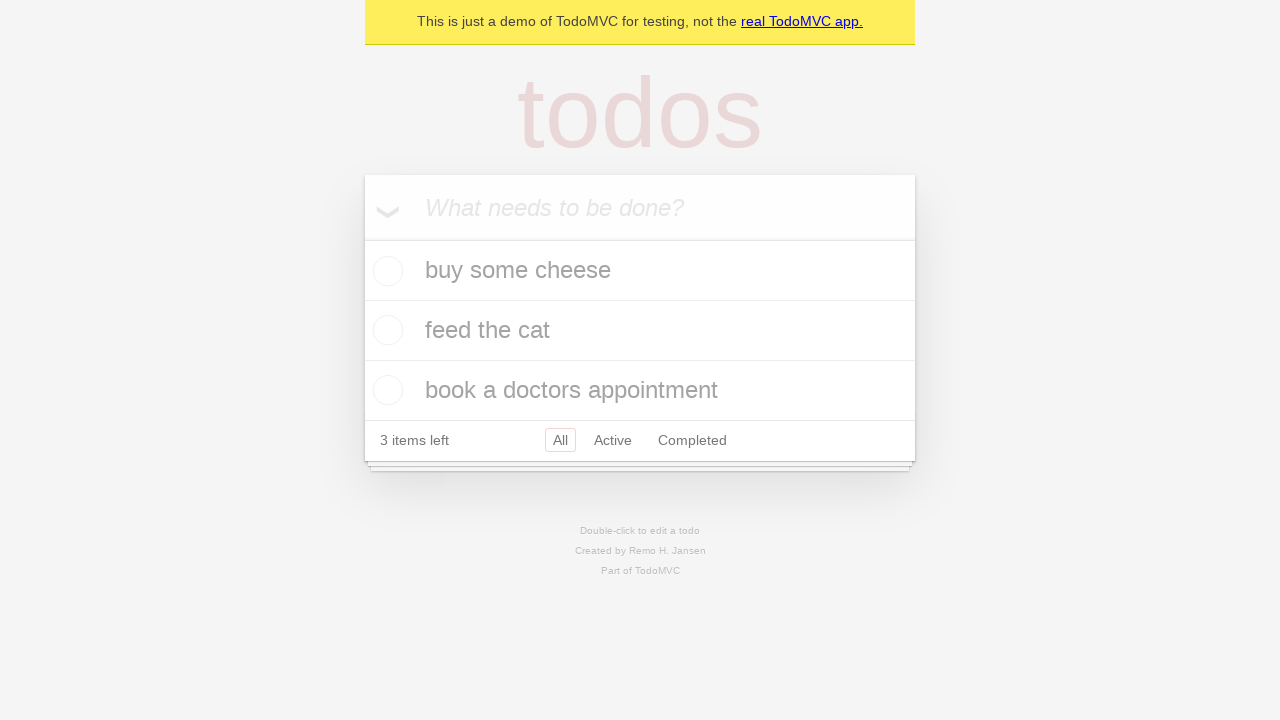

Waited for todo items to be visible
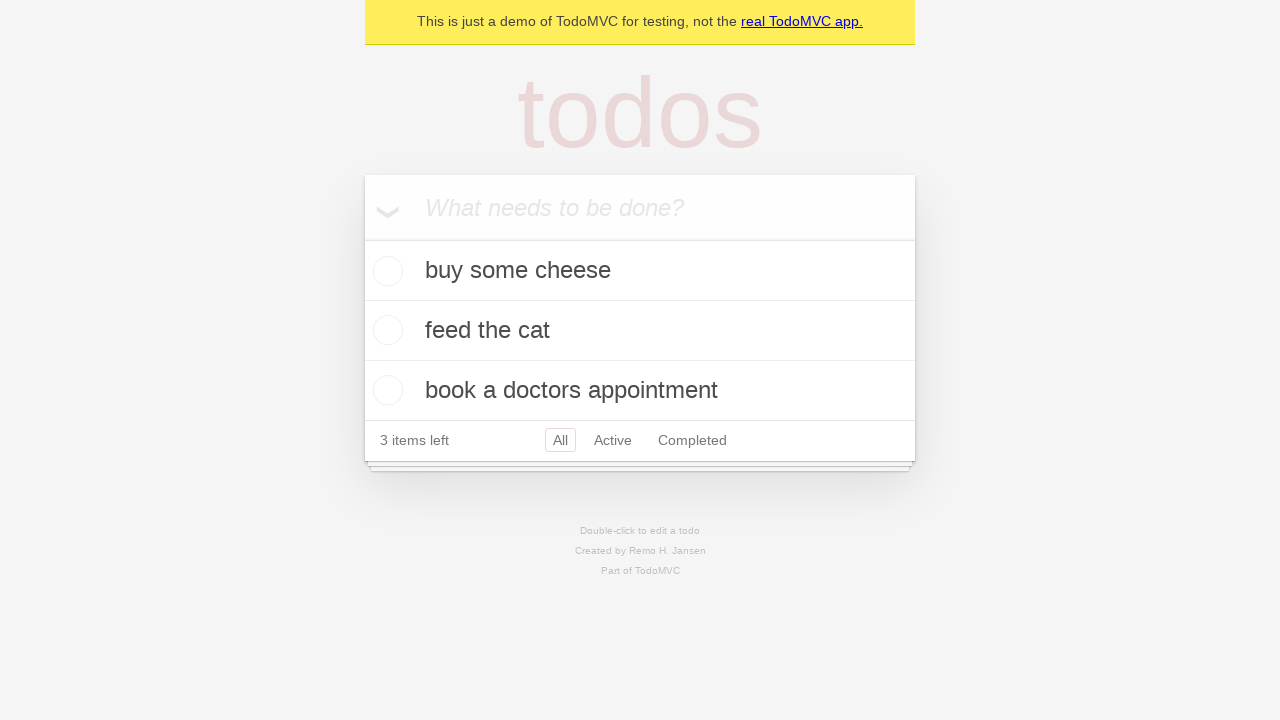

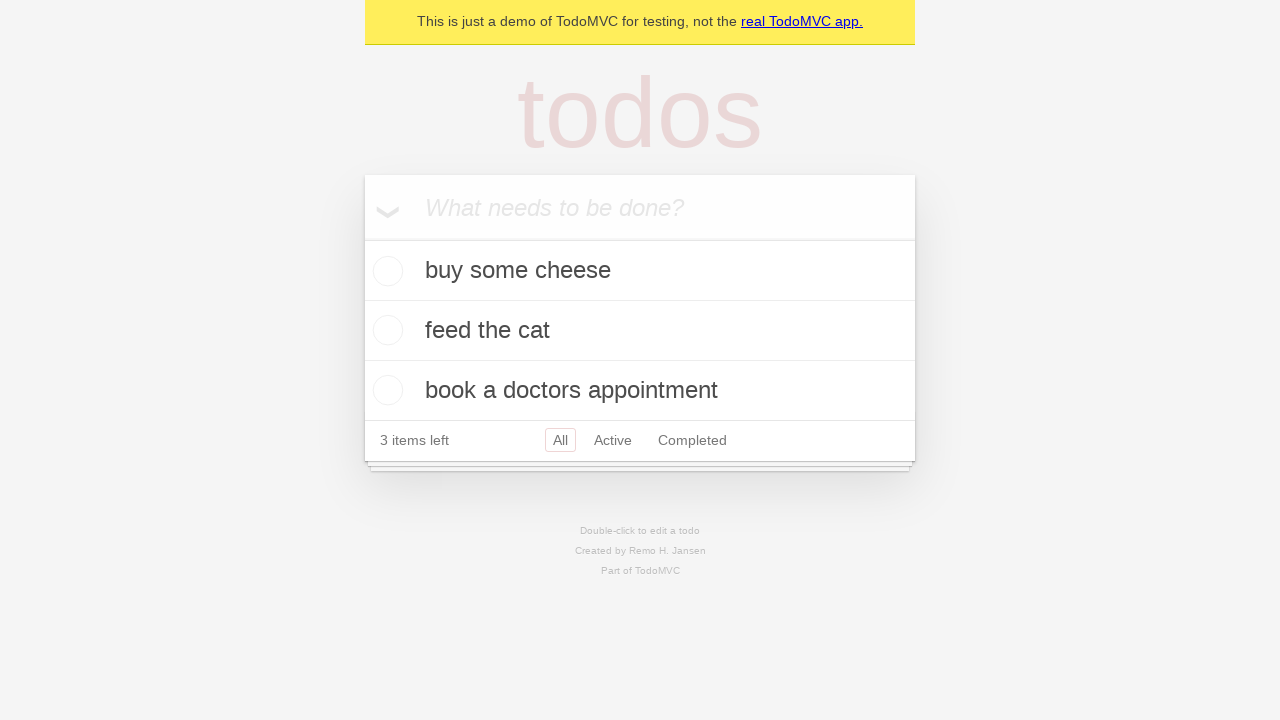